Tests the search functionality on mamcupy.com by entering a search term "кружка" (mug) and verifying that the search results contain the expected keyword in their text.

Starting URL: https://mamcupy.com/

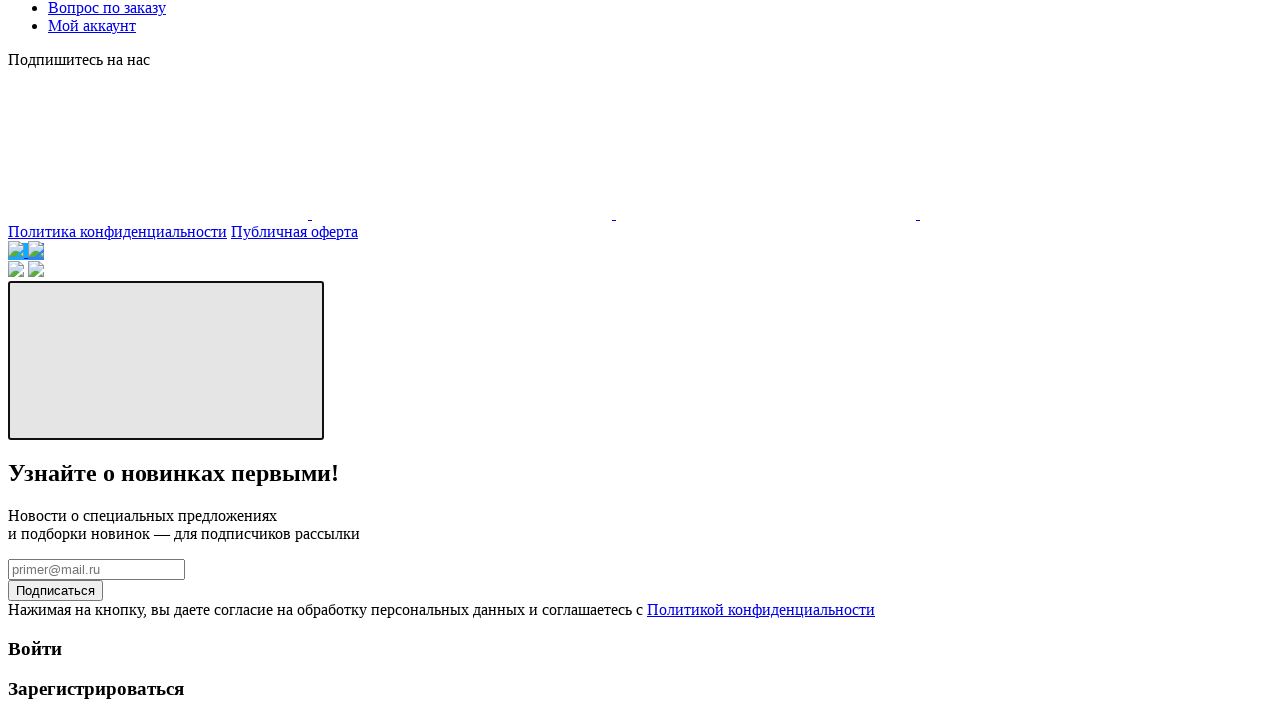

Filled search input with search term 'кружка' (mug) on #title-search-input2
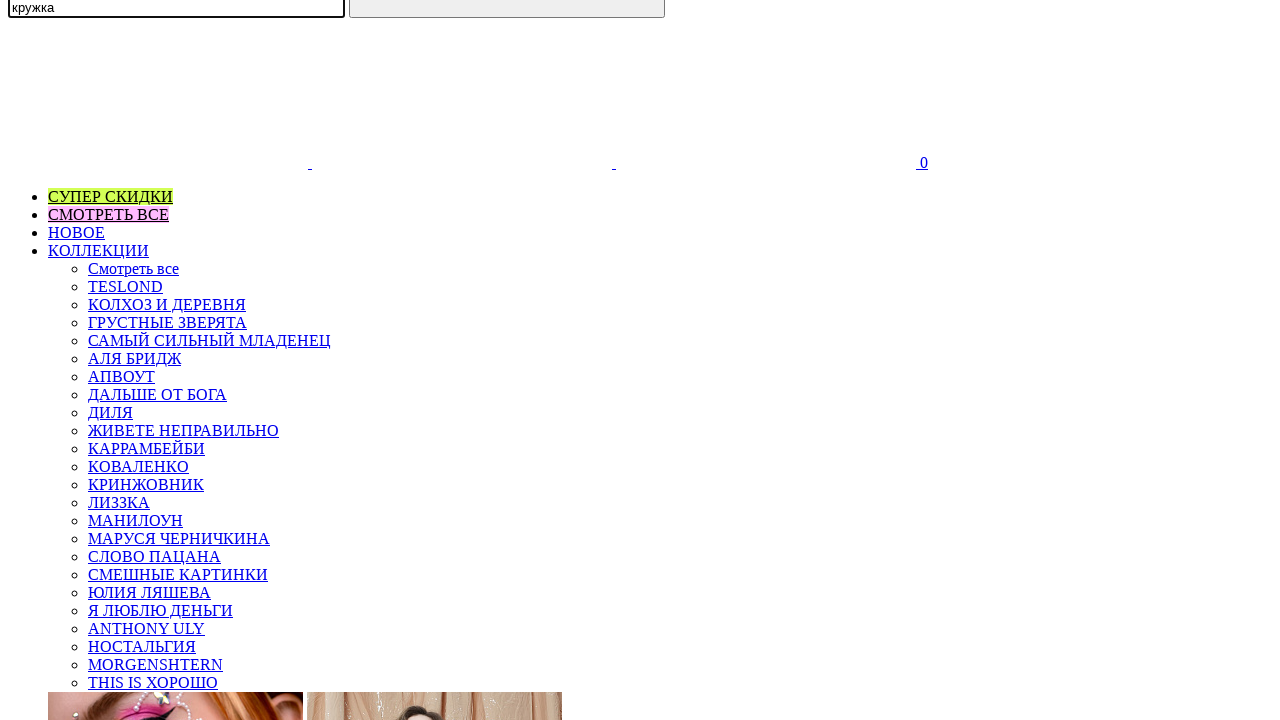

Pressed Enter to submit search on #title-search-input2
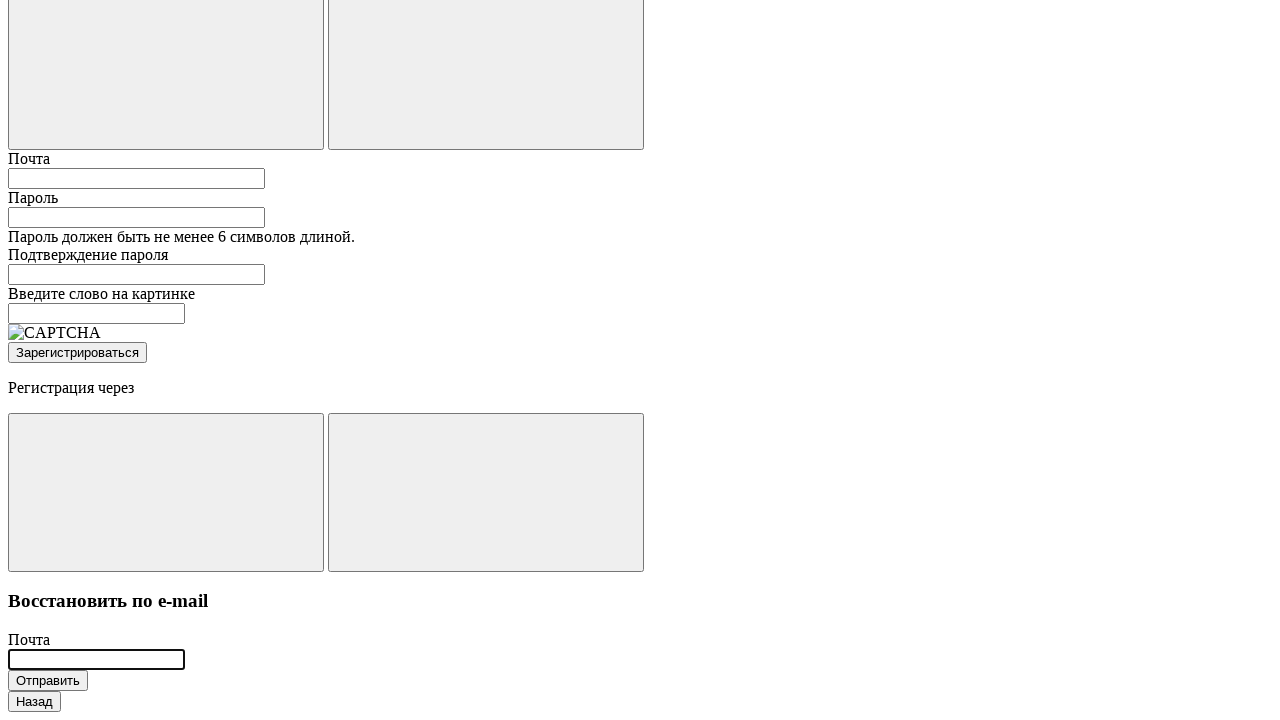

Search results loaded with expected keyword 'Кружка'
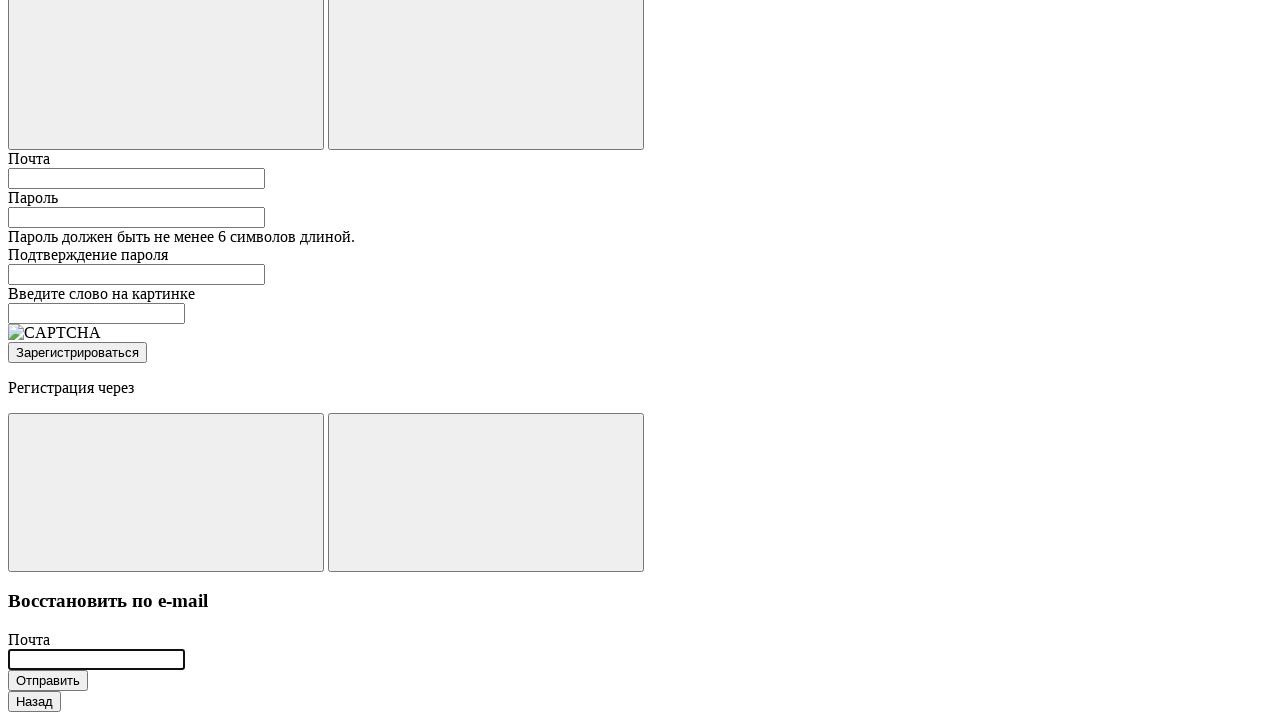

Retrieved 10 search result elements containing 'Кружка'
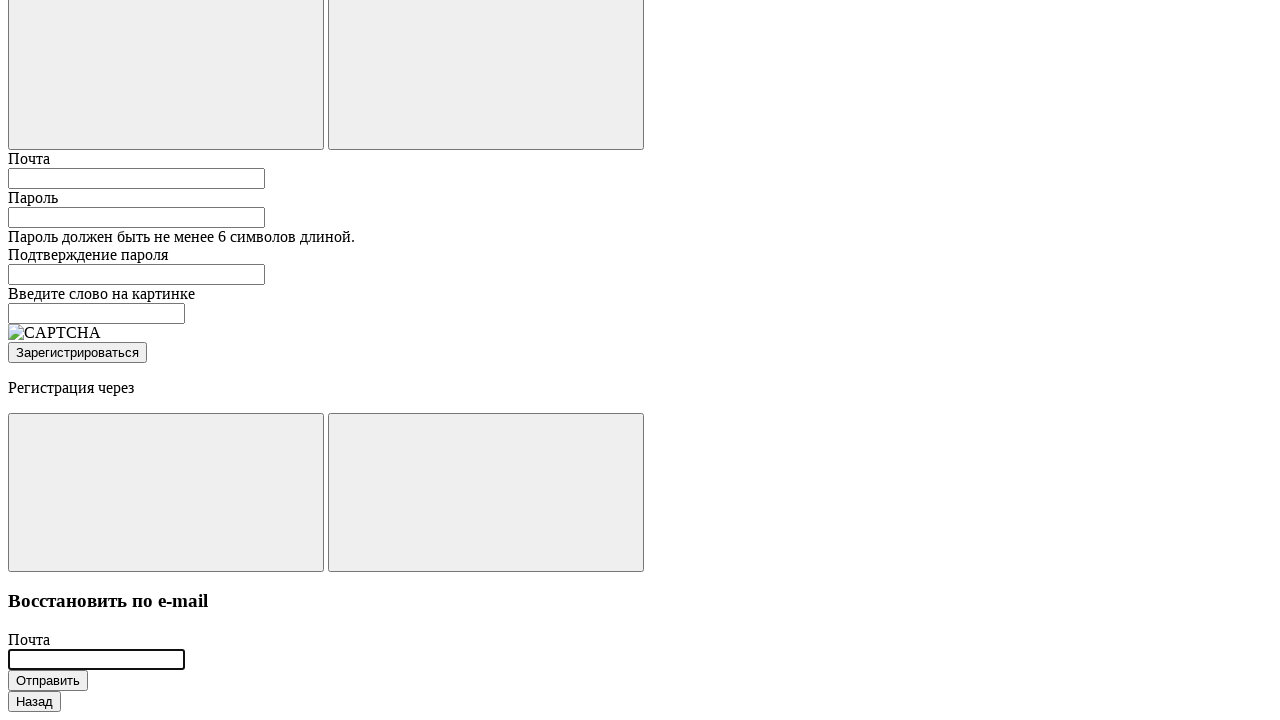

Verified search result contains 'Кружка': Кружка "Шпротная"
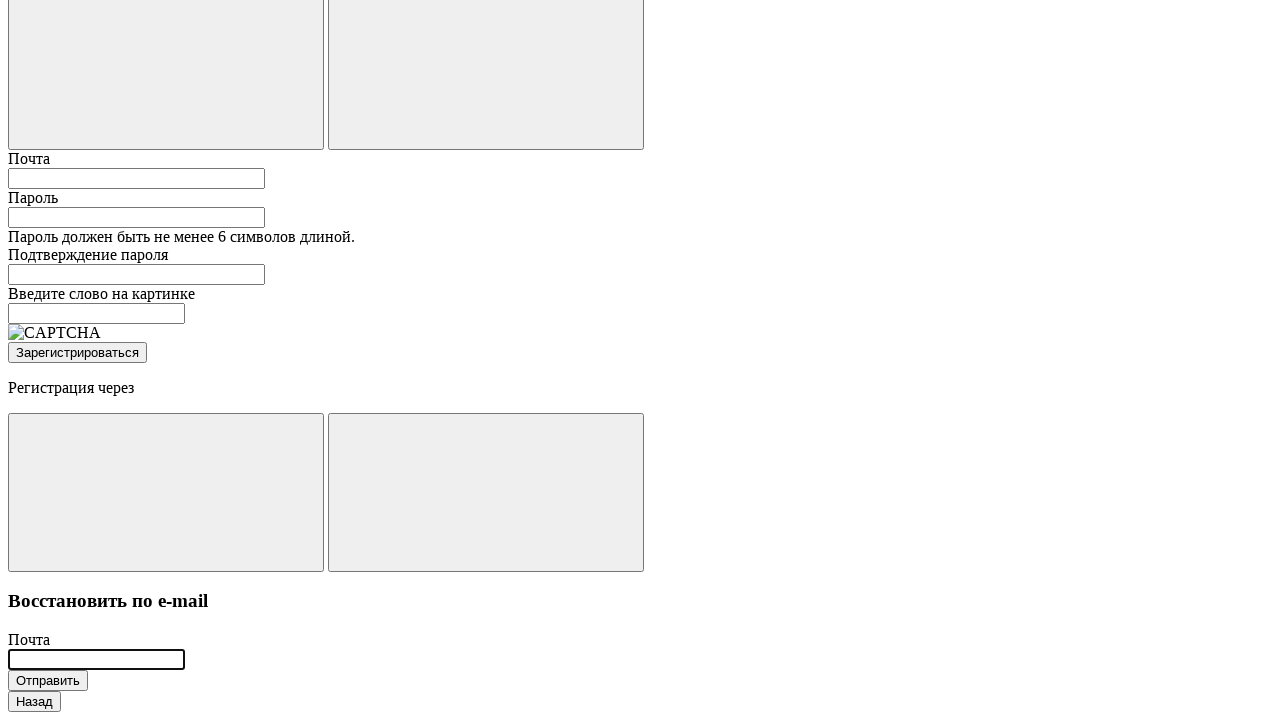

Verified search result contains 'Кружка': Кружка "Пиздасьон"
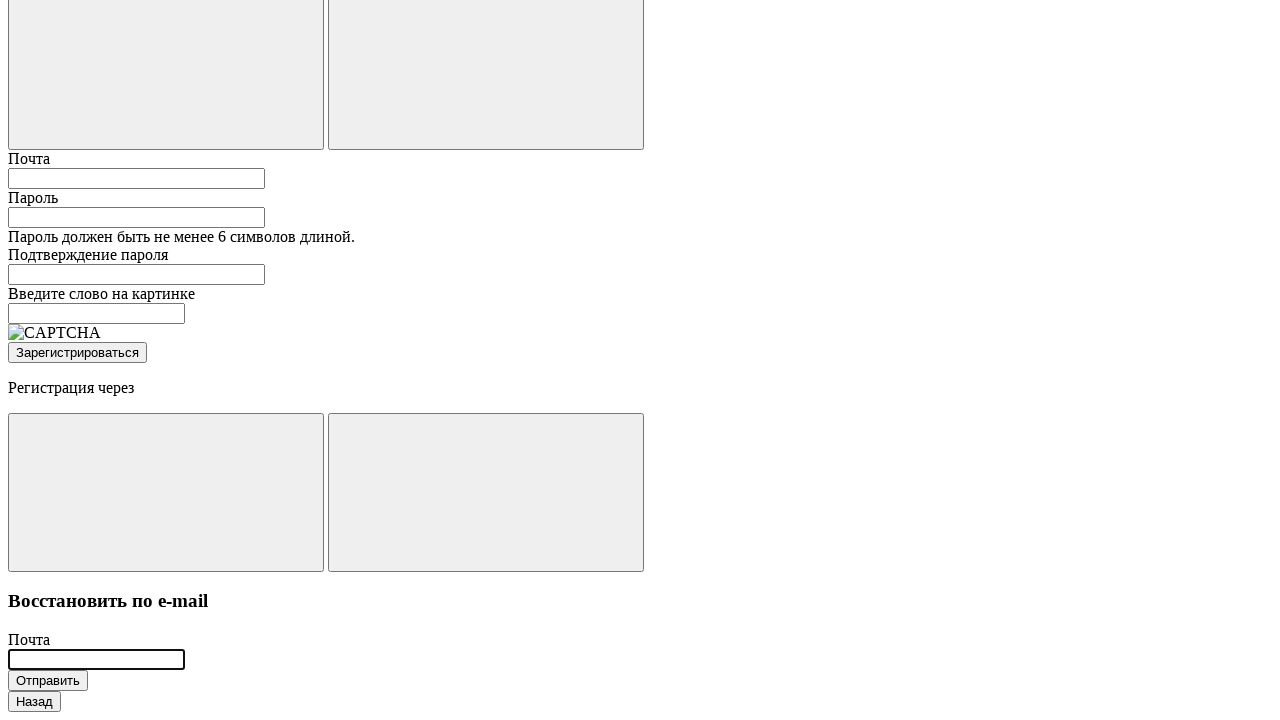

Verified search result contains 'Кружка': Кружка "Карбонара"
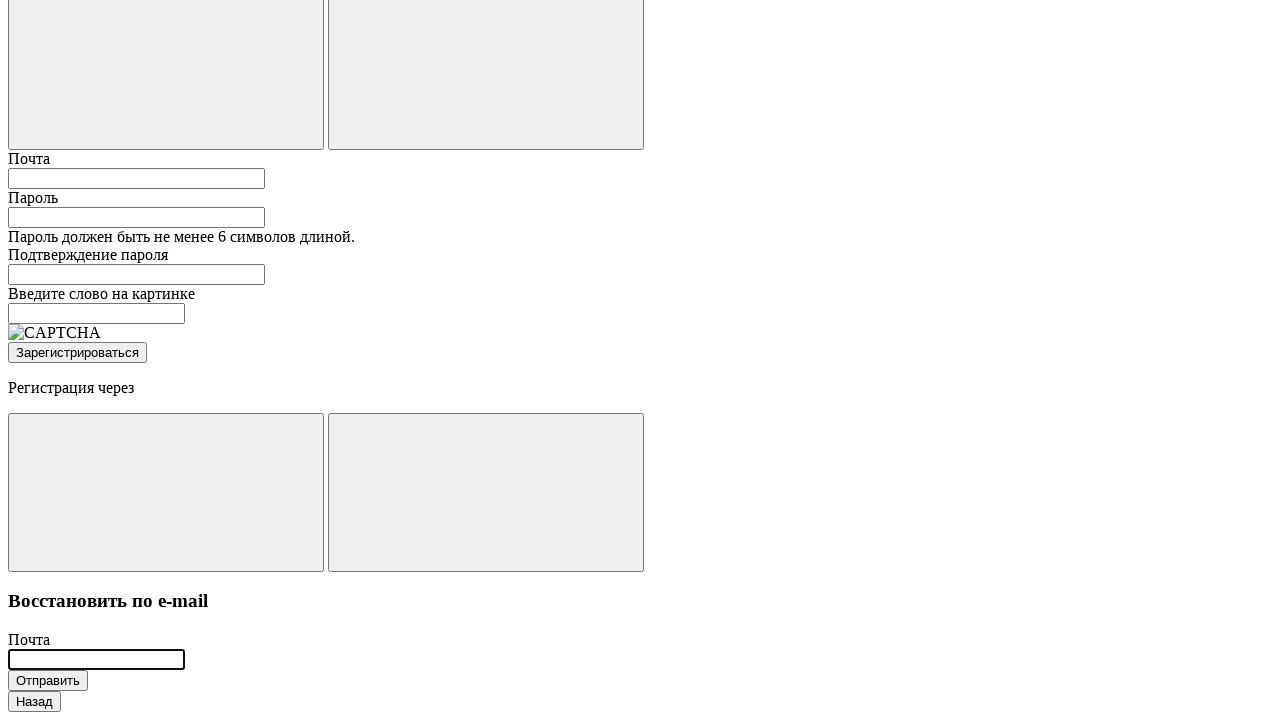

Verified search result contains 'Кружка': Кружка "Слово пацана"
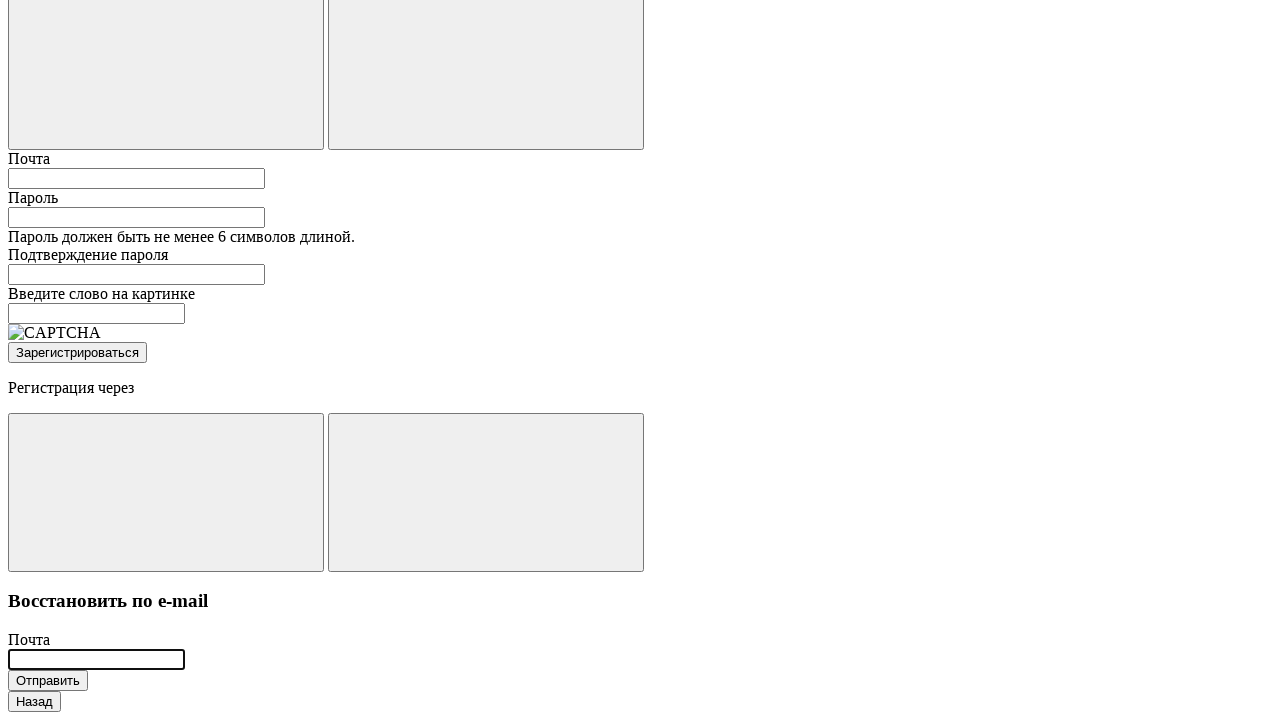

Verified search result contains 'Кружка': Кружка и открытка "Жаба и гадюка"
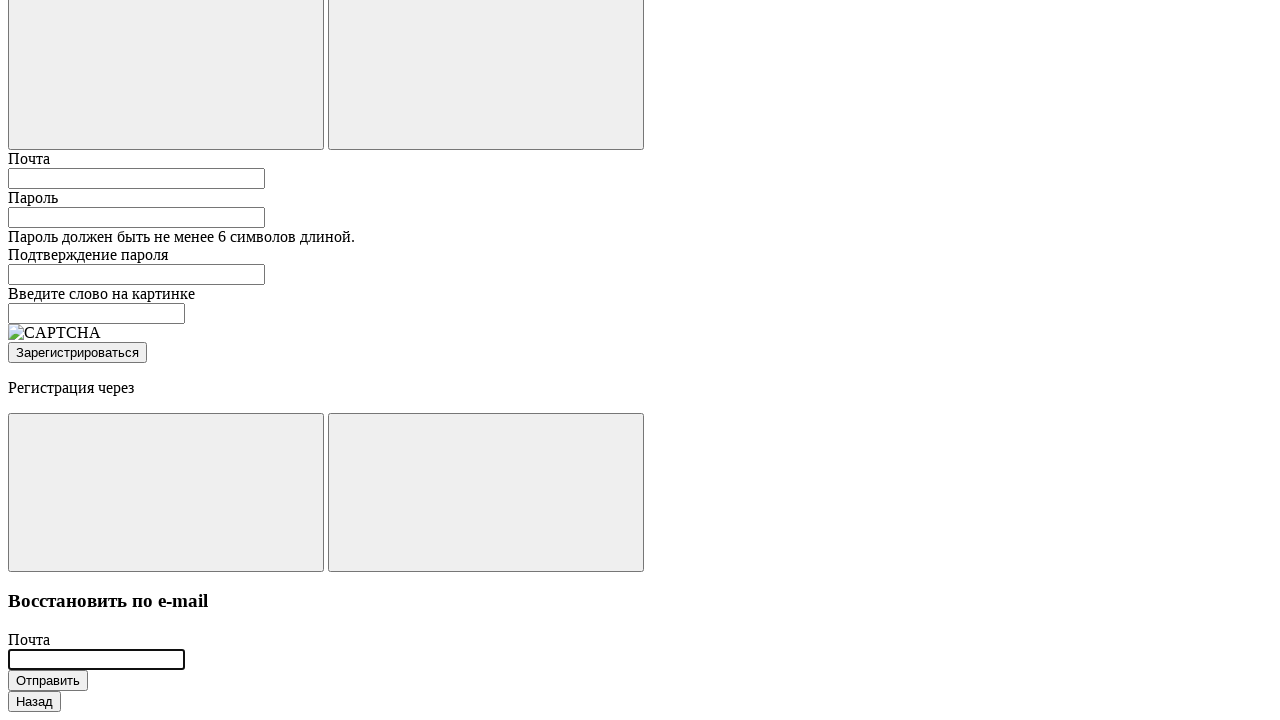

Verified search result contains 'Кружка': Кружка и открытка "База и кринж"
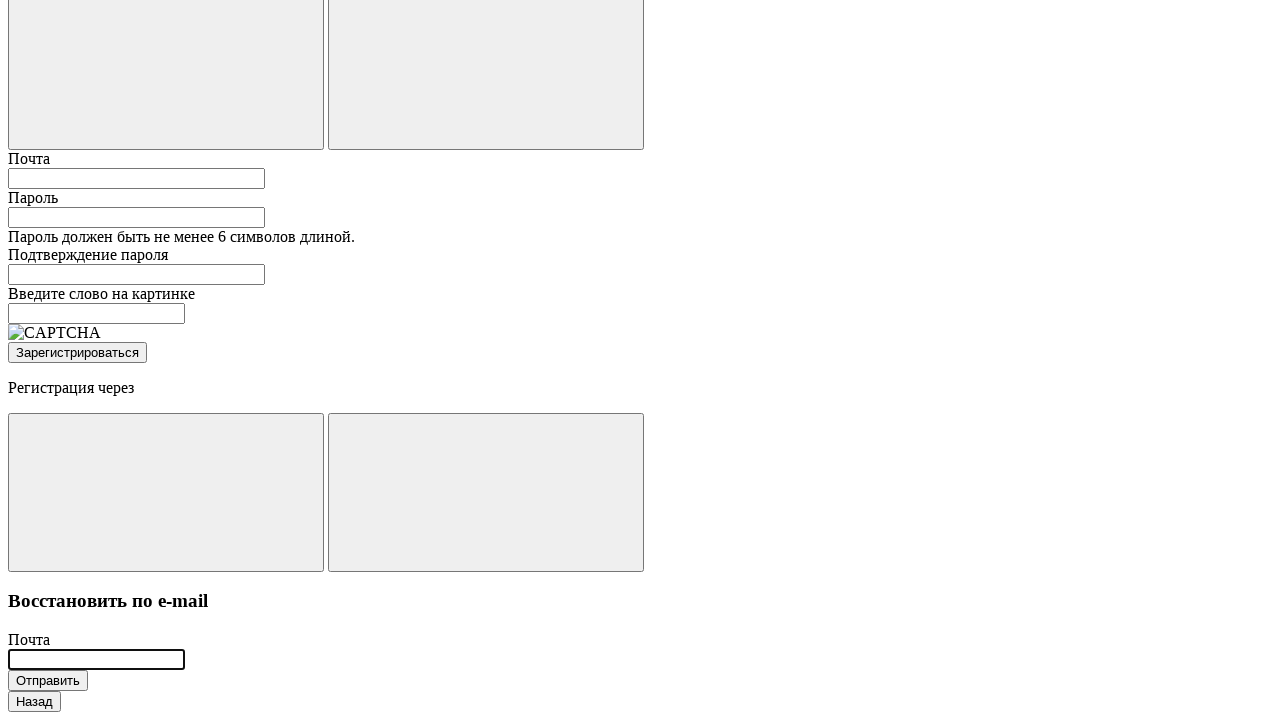

Verified search result contains 'Кружка': Кружка "Голубь"
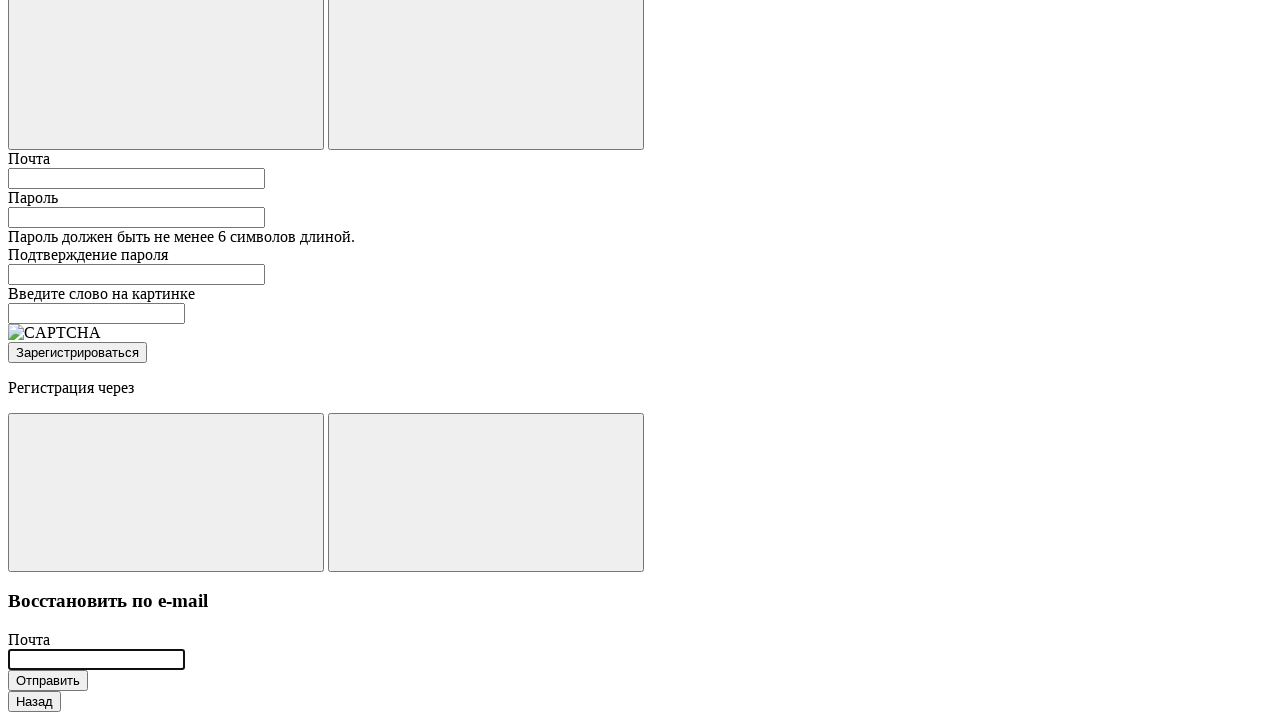

Verified search result contains 'Кружка': Кружка "Прикиньченашел"
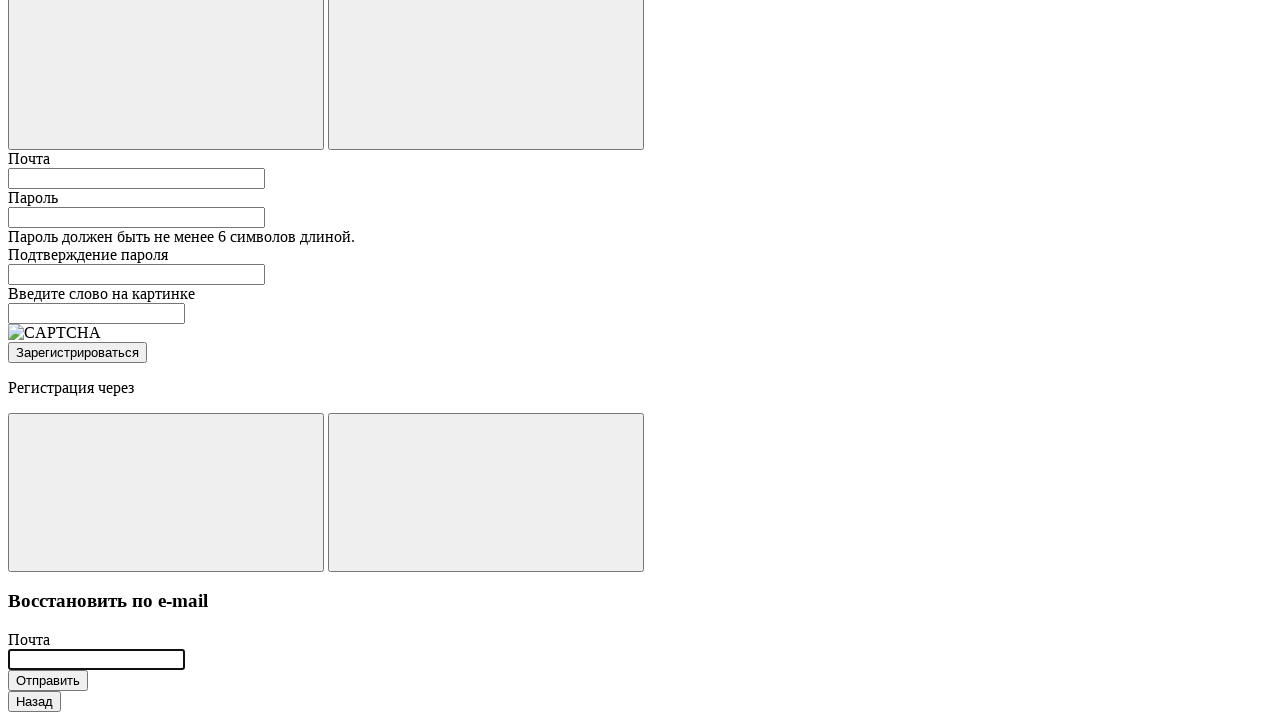

Verified search result contains 'Кружка': Кружка и открытка "Тюбик и масик"
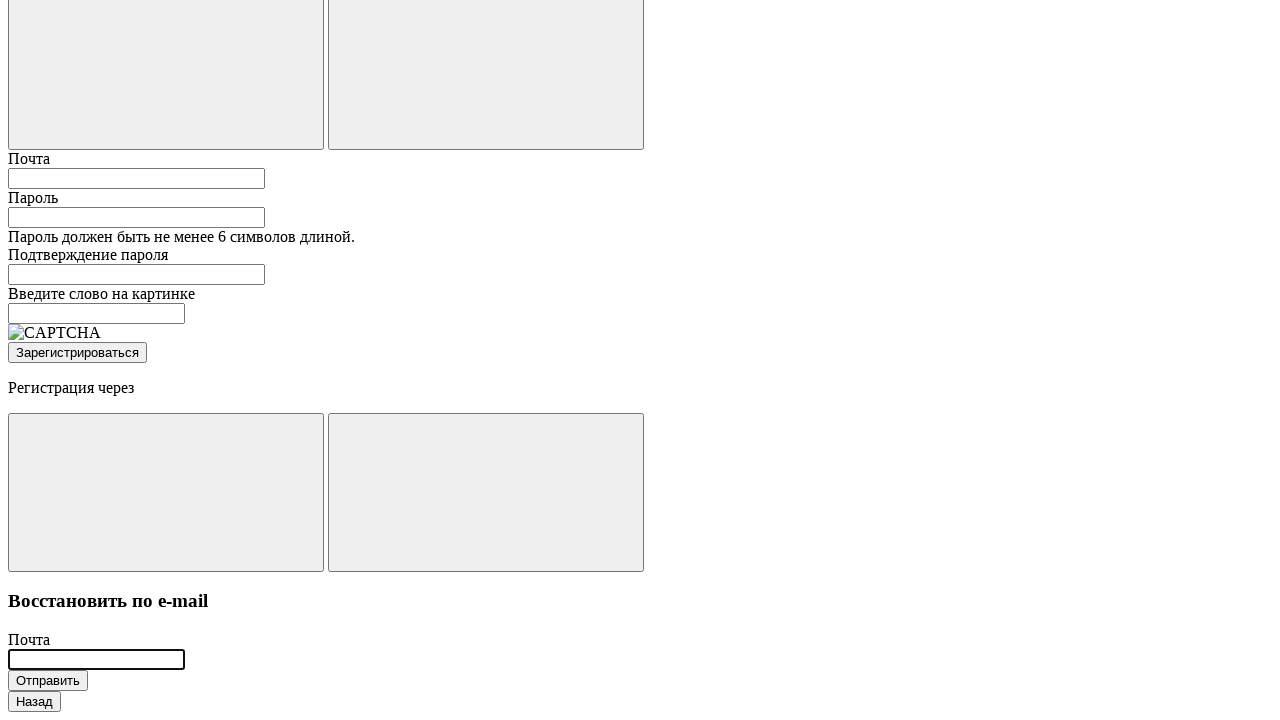

Verified search result contains 'Кружка': Кружка и открытка "Положила глаз"
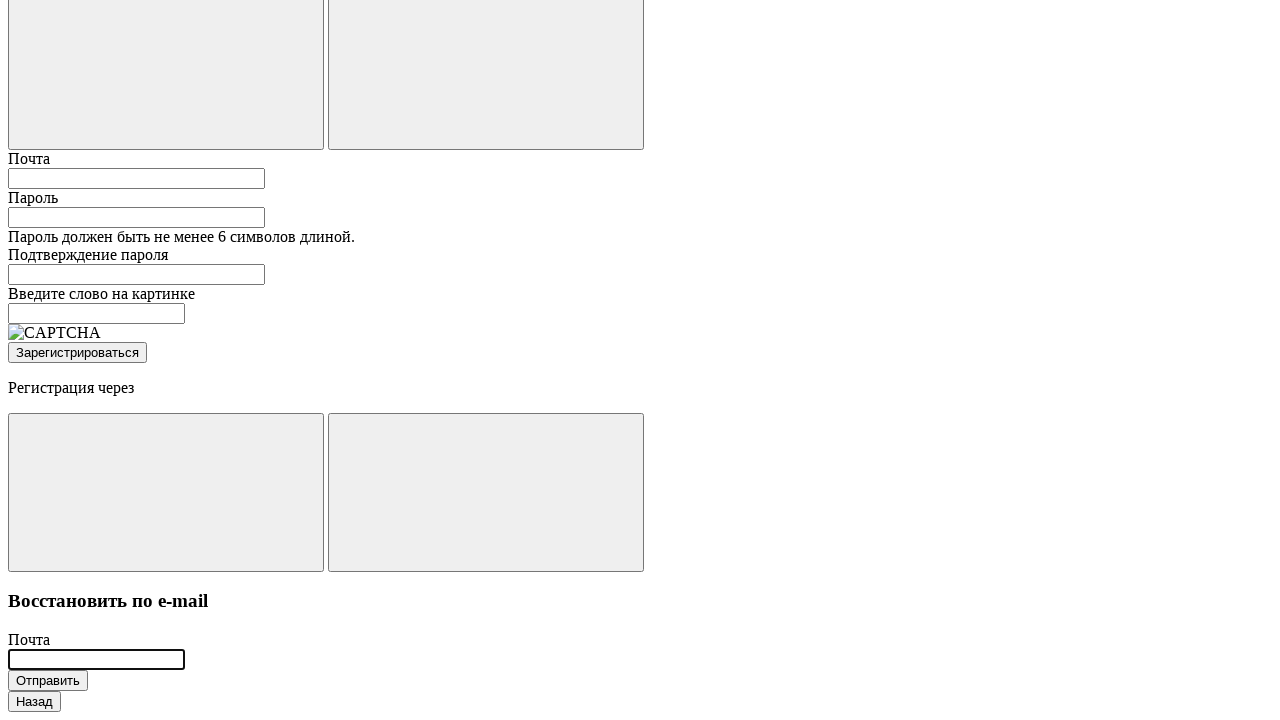

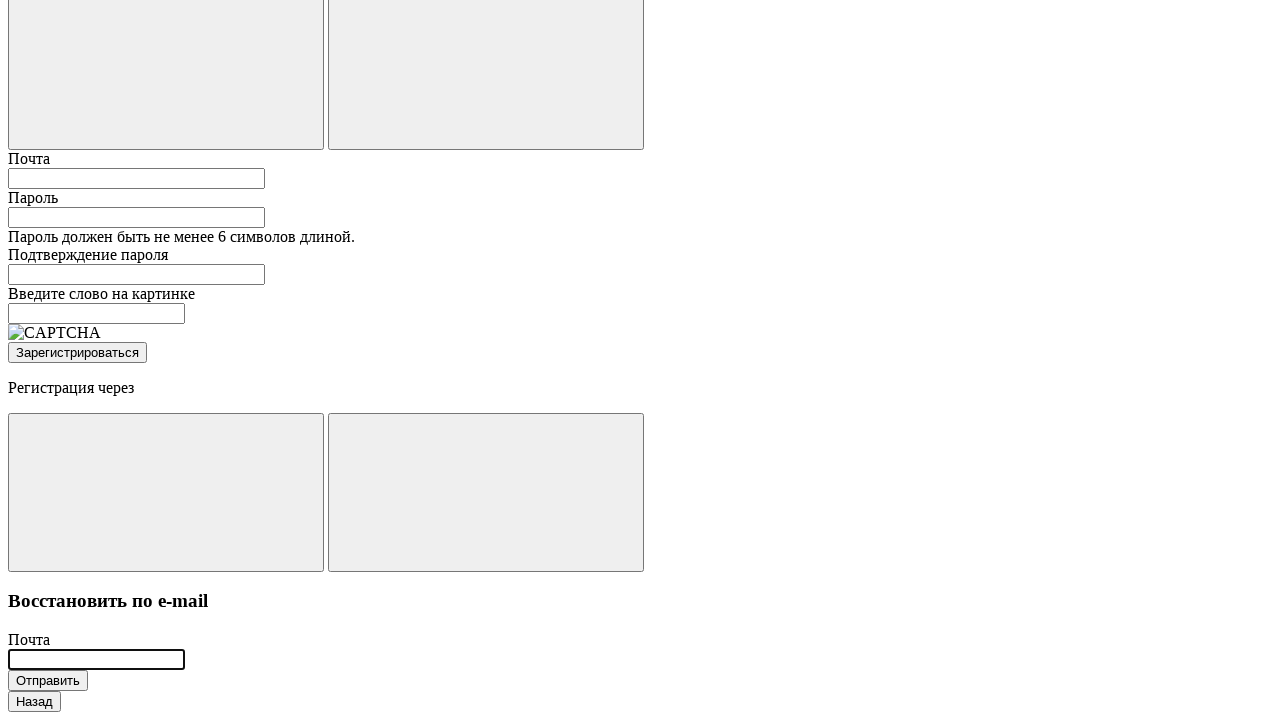